Tests iframe navigation by switching between nested iframes and interacting with elements within them

Starting URL: https://www.w3schools.com/tags/tryit.asp?filename=tryhtml_iframe

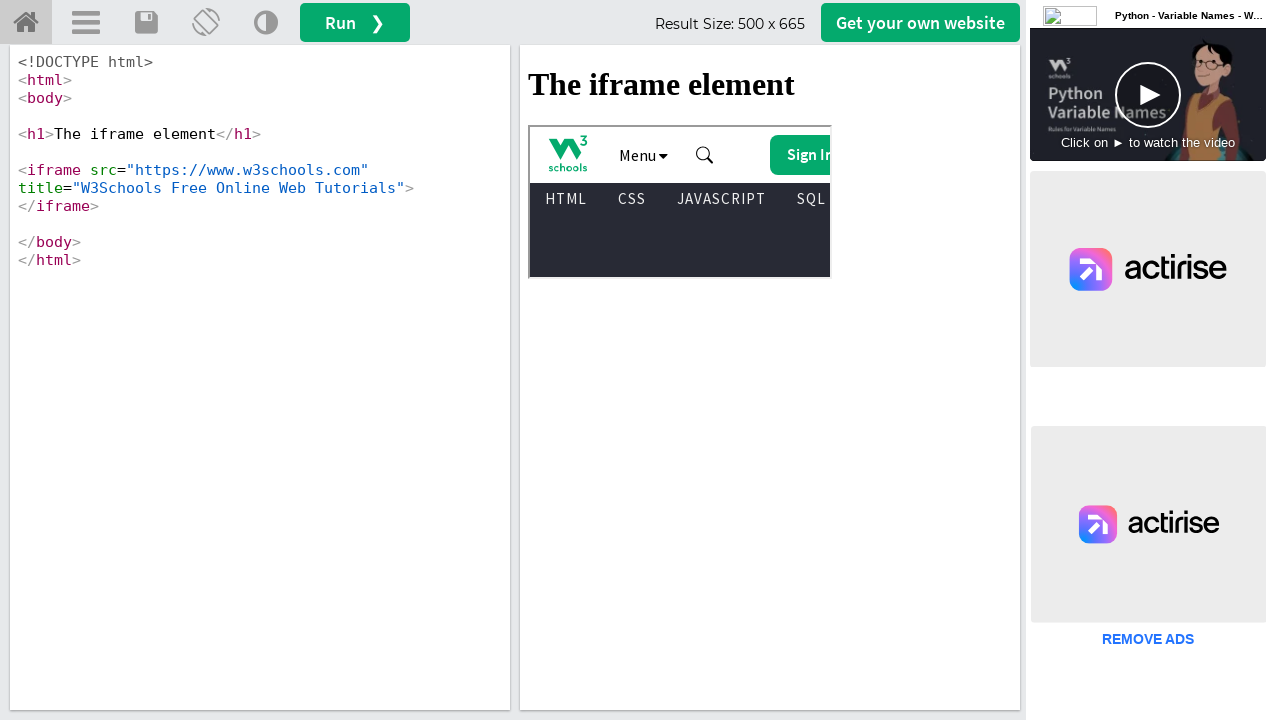

Switched to outer iframe 'iframeResult'
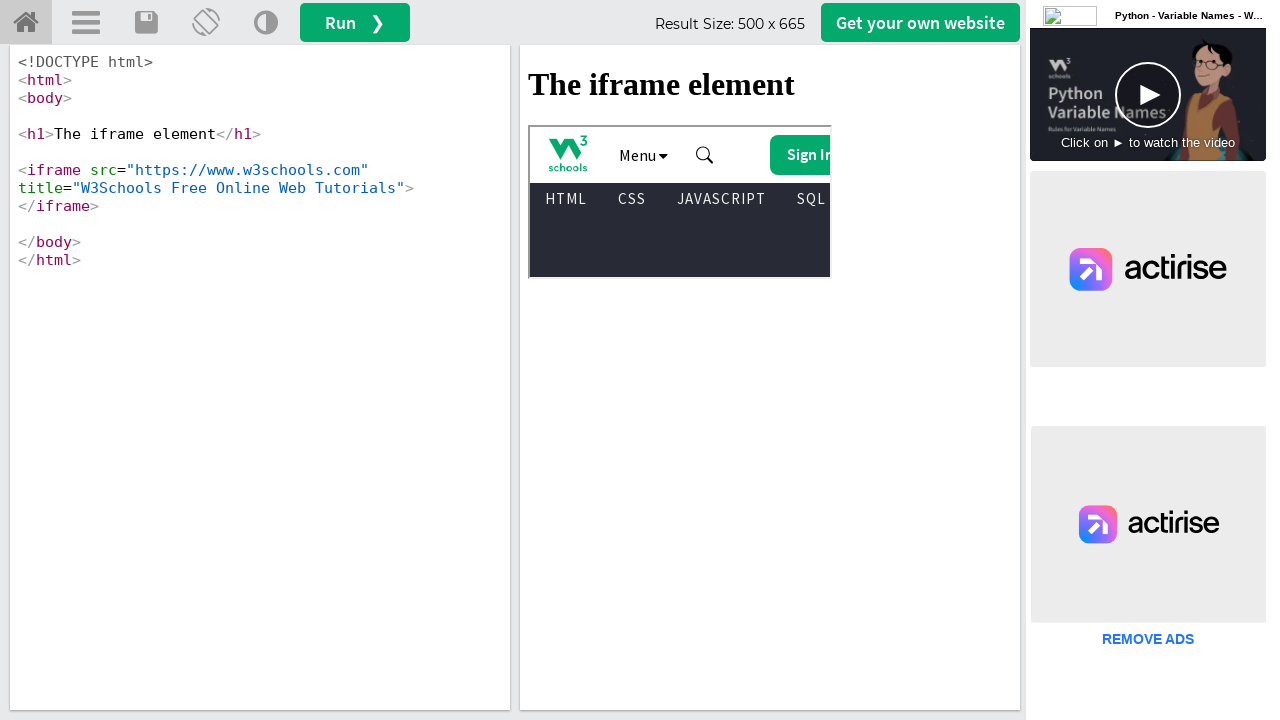

Retrieved child frames from outer iframe
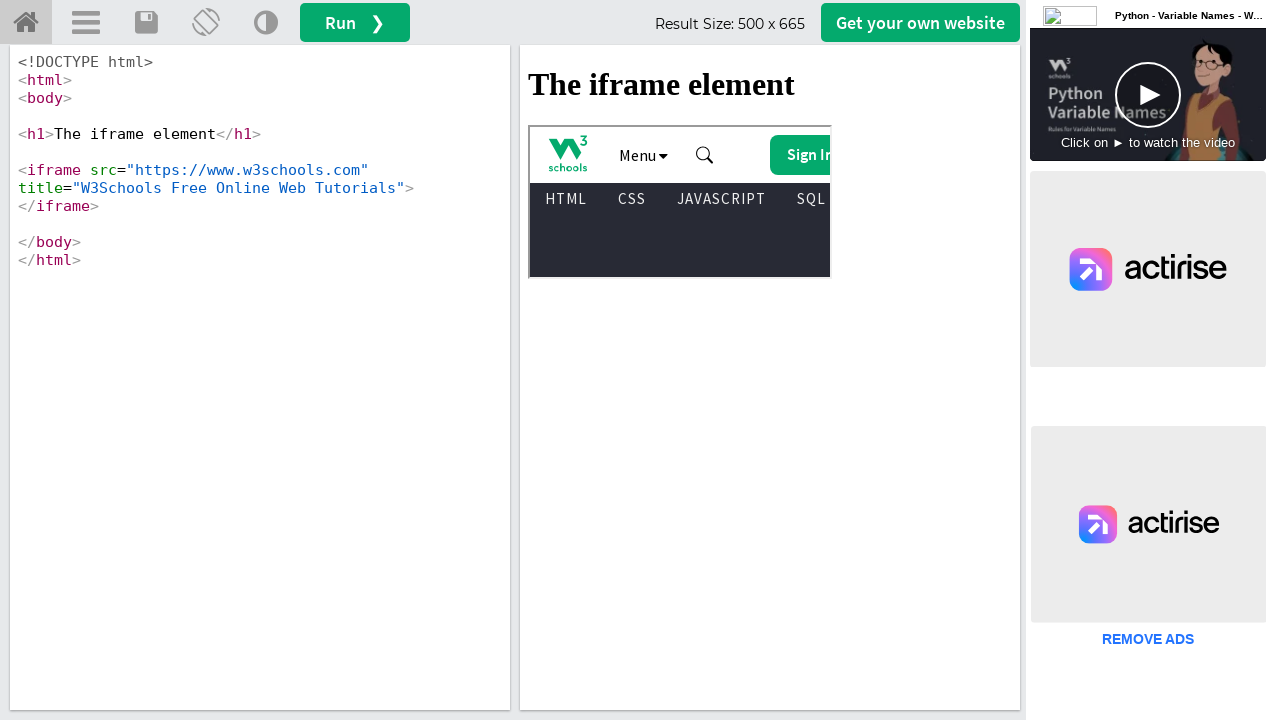

Accessed first inner iframe from child frames
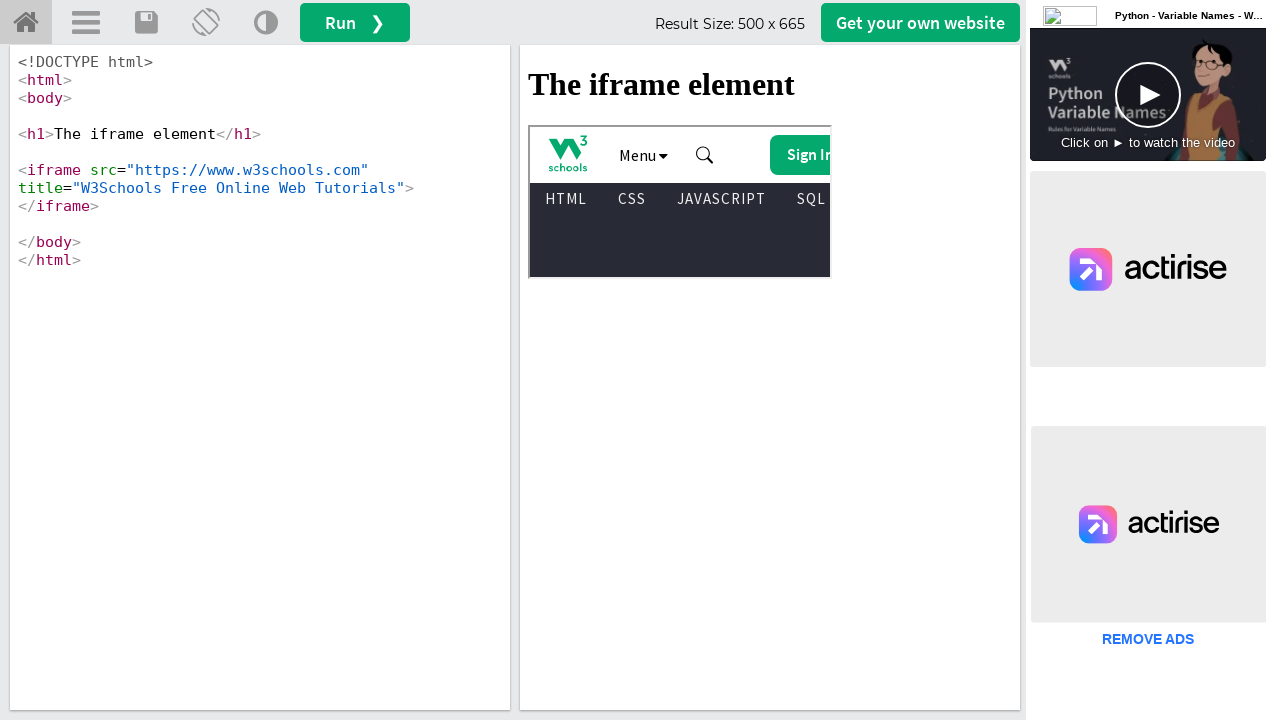

Clicked W3Schools logo in inner iframe at (568, 153) on i.fa.fa-logo.ws-hover-text-green
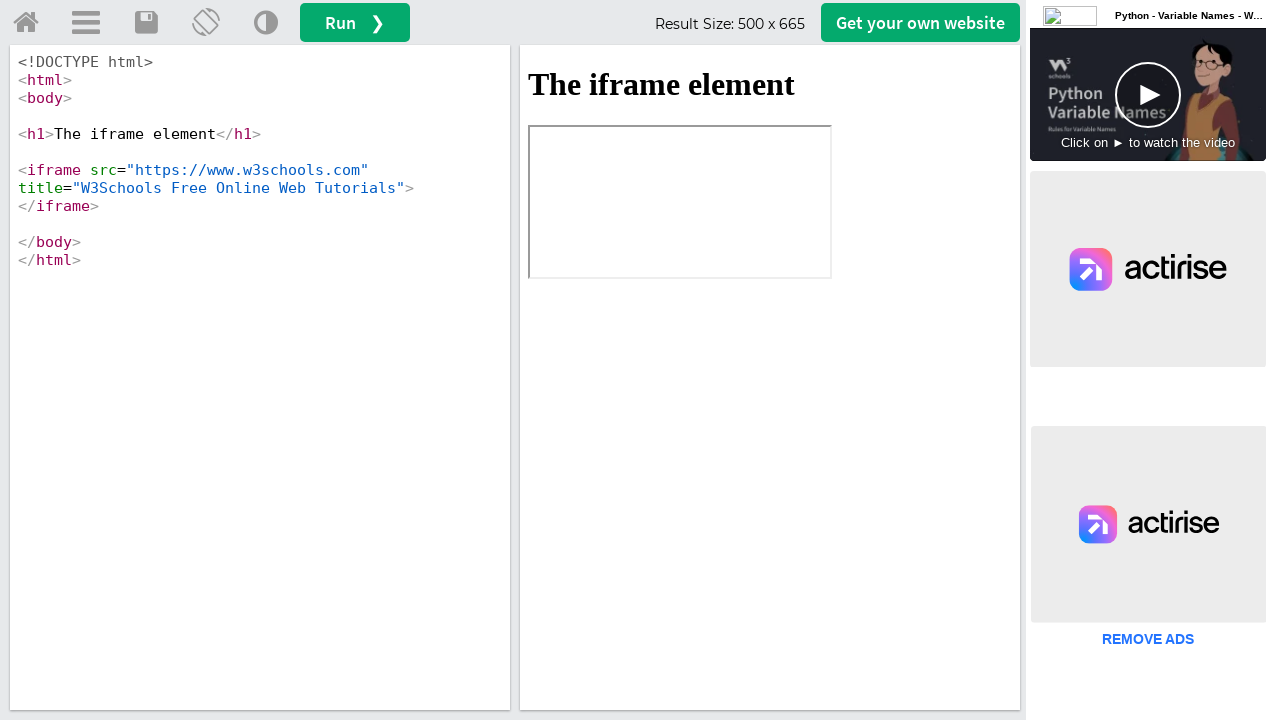

Retrieved h1 text content from outer iframe
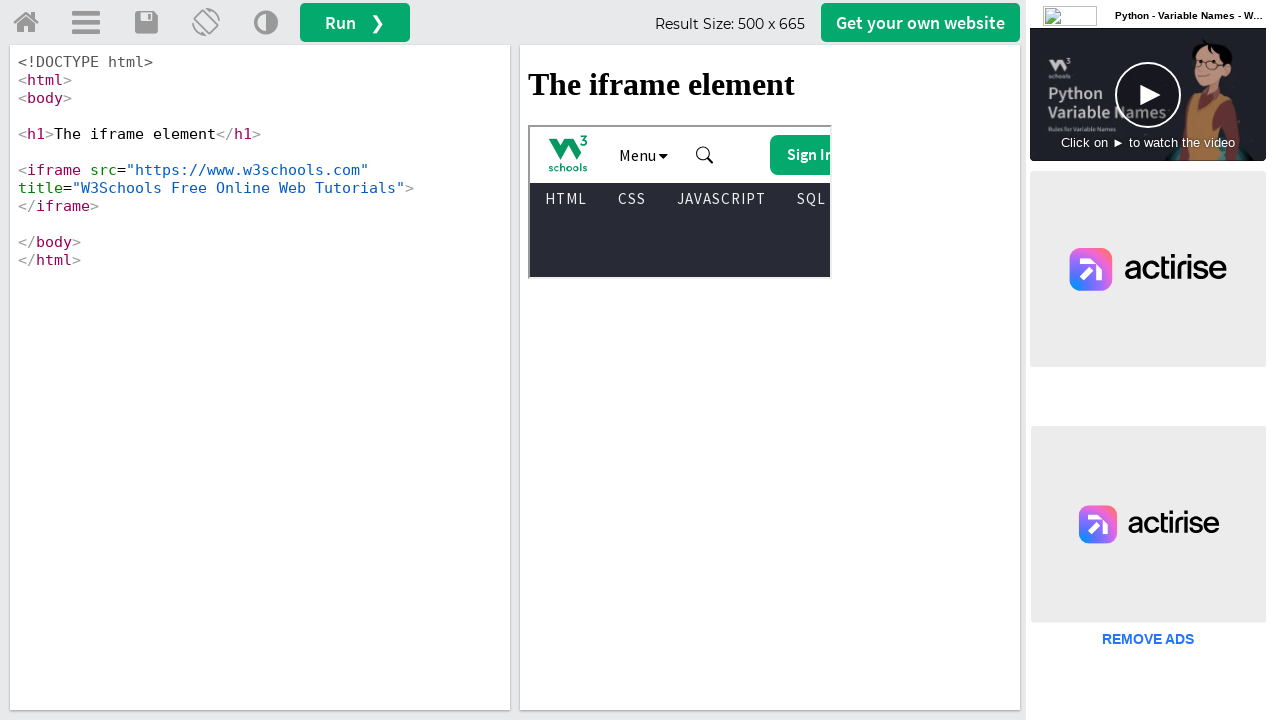

Printed h1 text: The iframe element
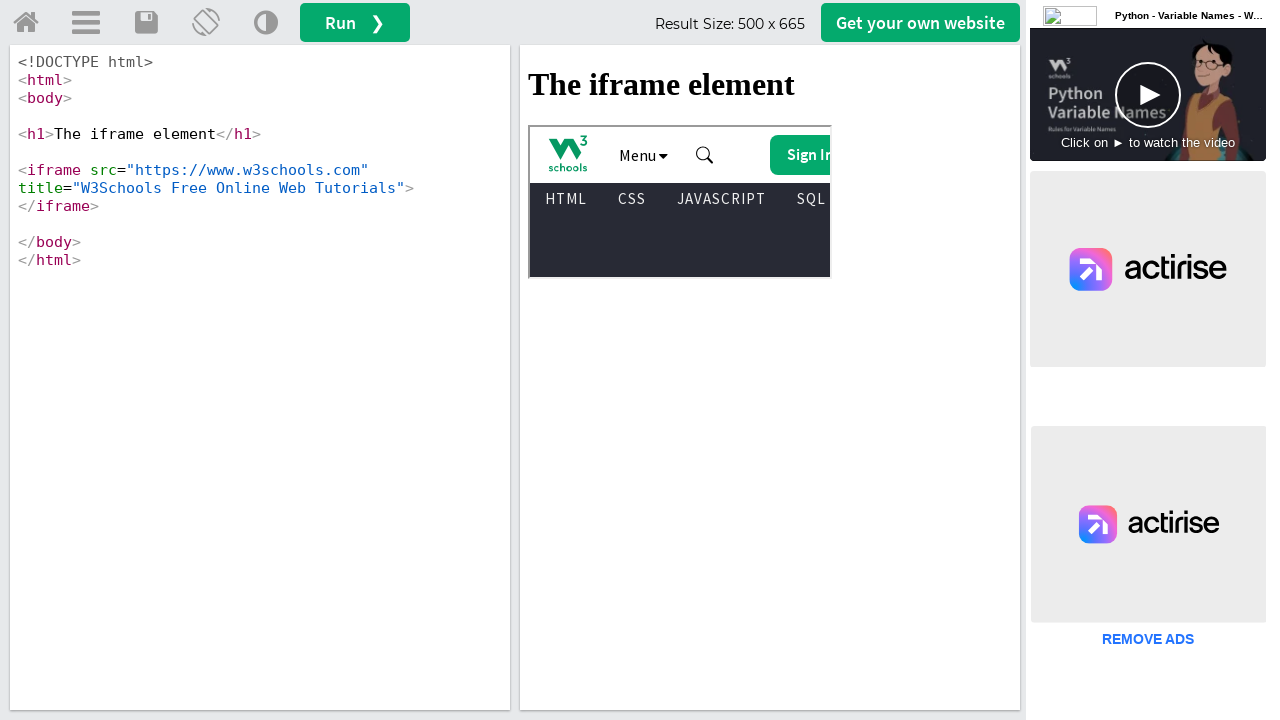

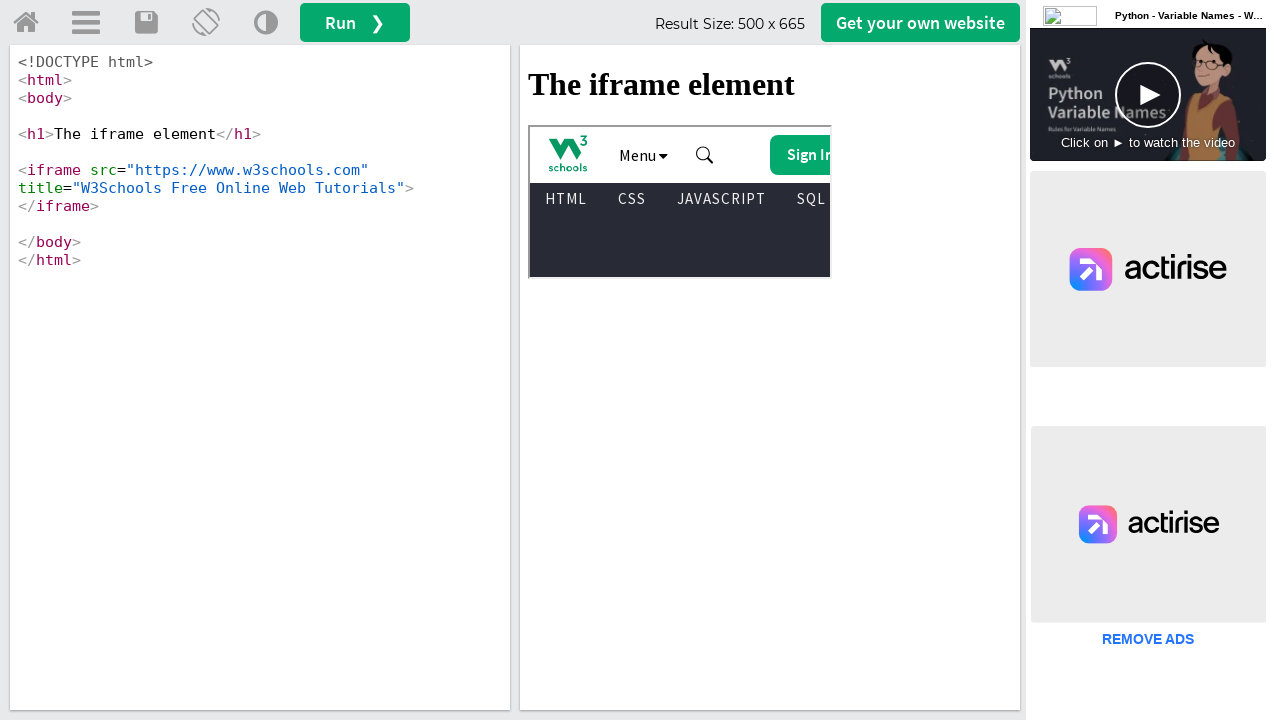